Tests a more resilient approach to handling multiple windows by storing the first window handle before clicking, then finding the new window by comparing handles, and switching between them while verifying page titles.

Starting URL: http://the-internet.herokuapp.com/windows

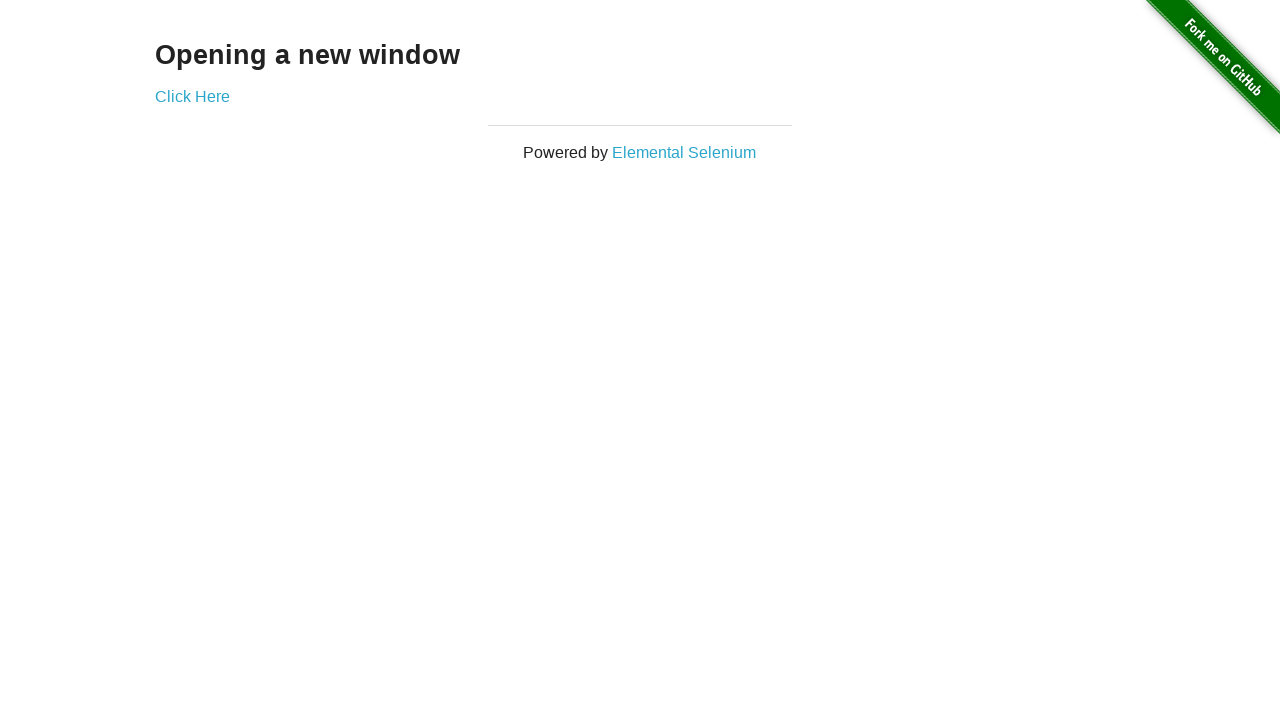

Clicked link to open new window at (192, 96) on .example a
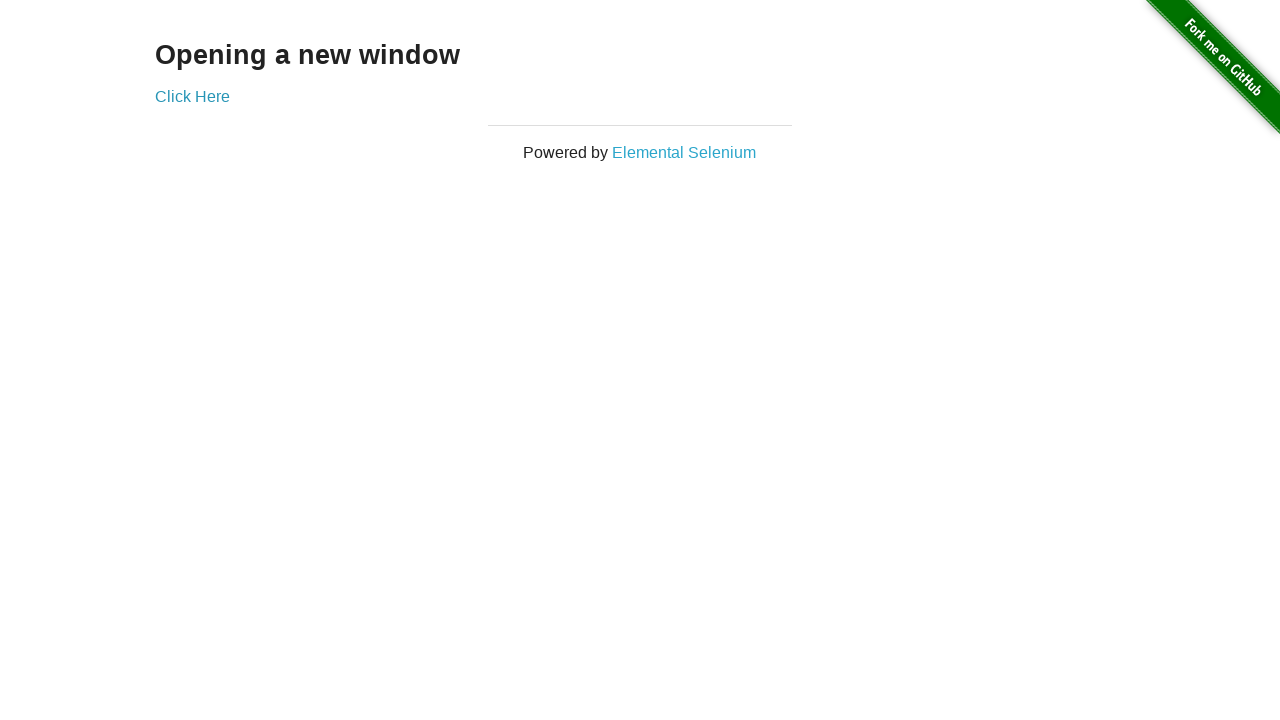

Captured new page handle after window opened
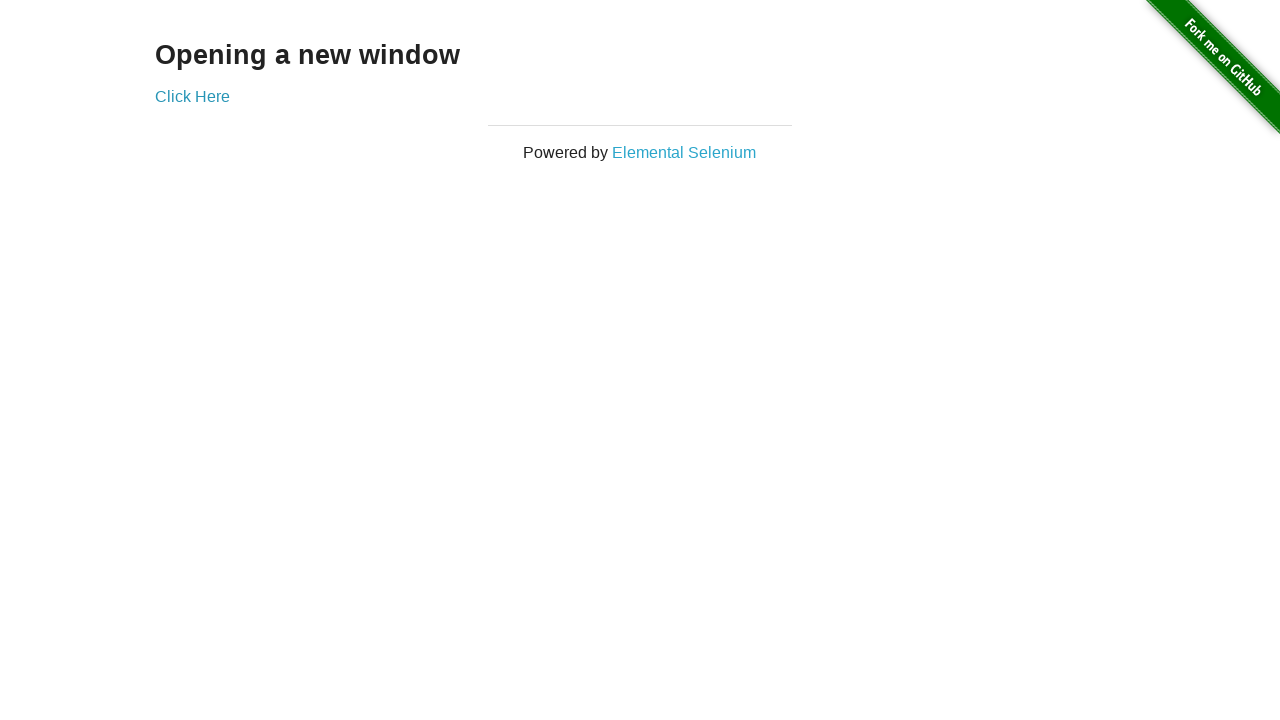

New page fully loaded
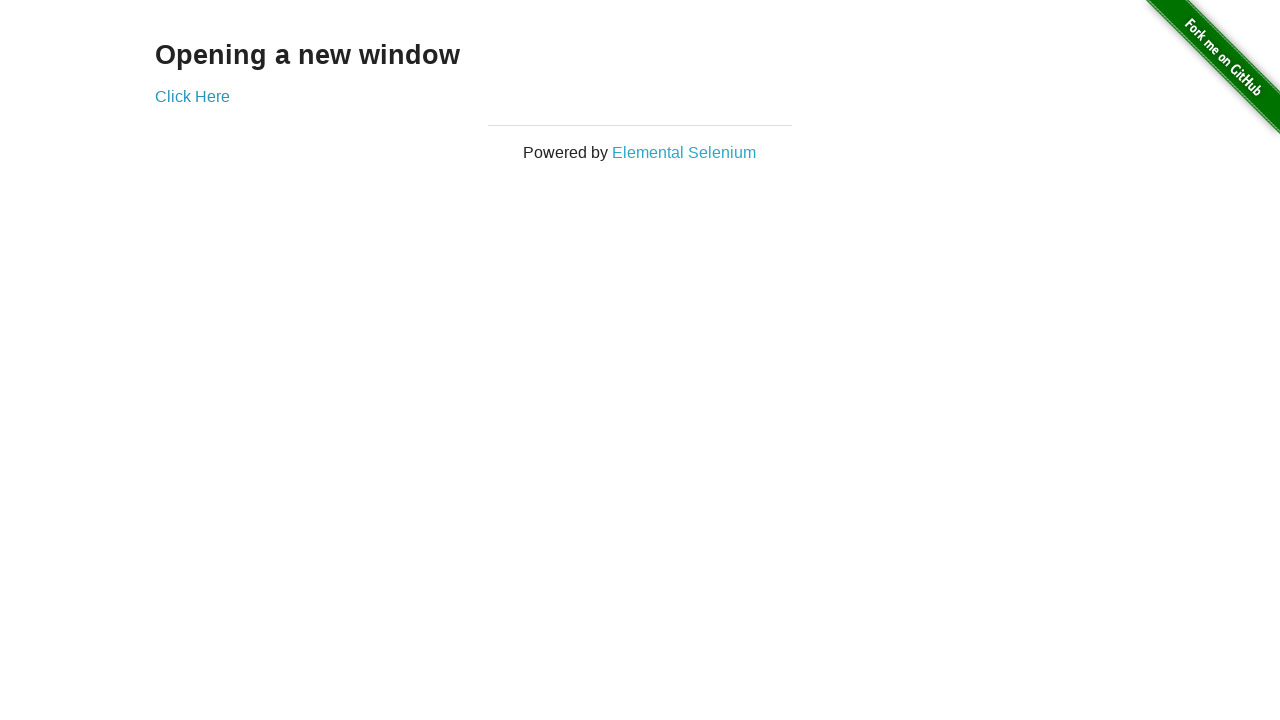

Switched to first page (original window)
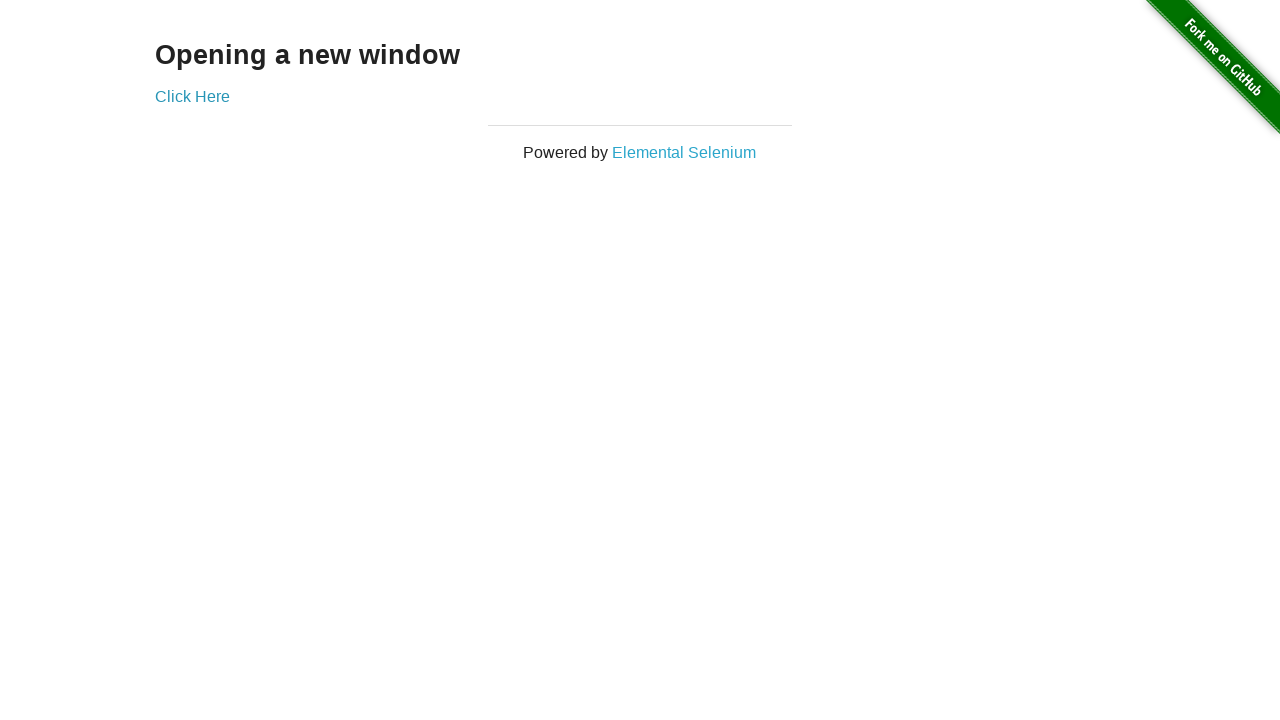

Verified first page title is not 'New Window'
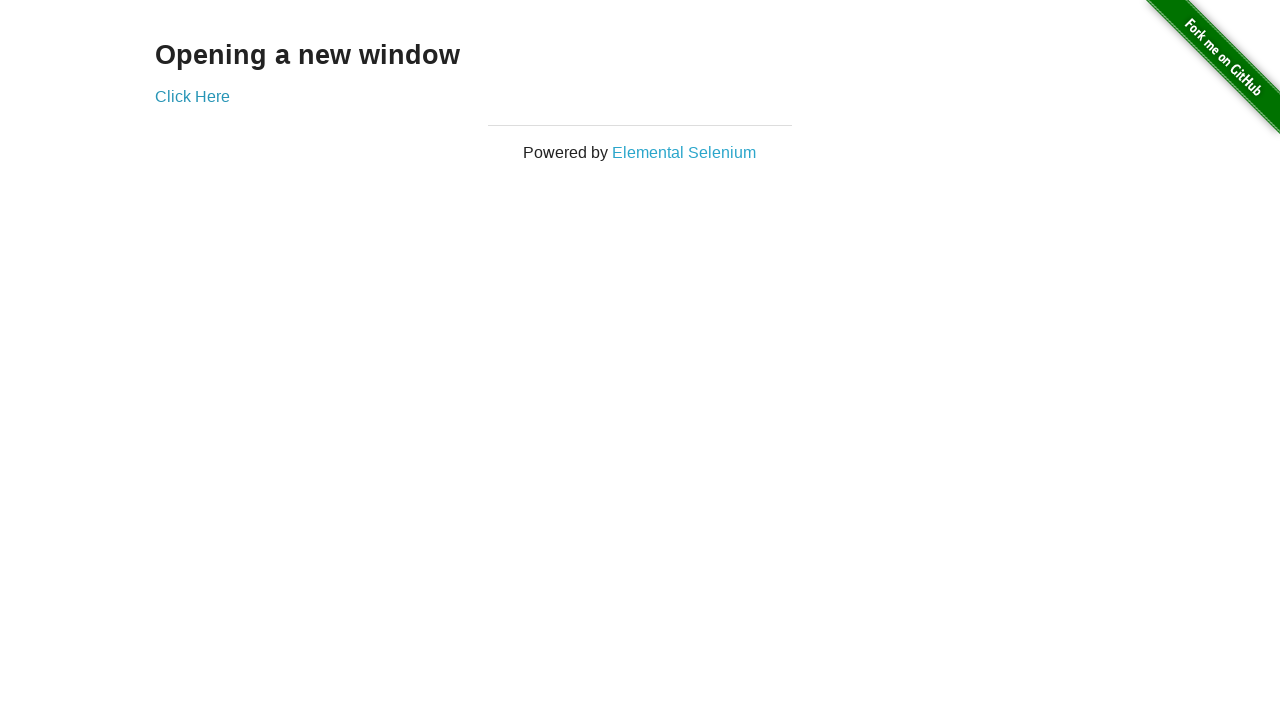

Switched to new page (newly opened window)
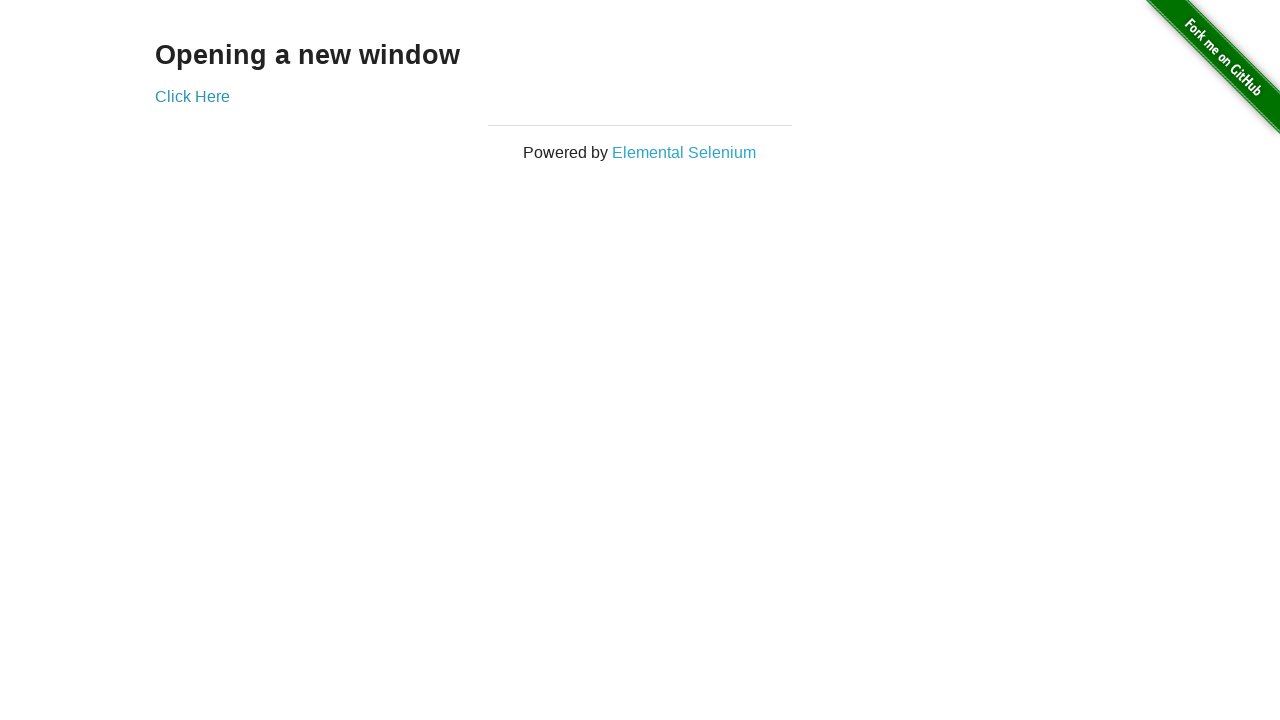

Verified new page title is 'New Window'
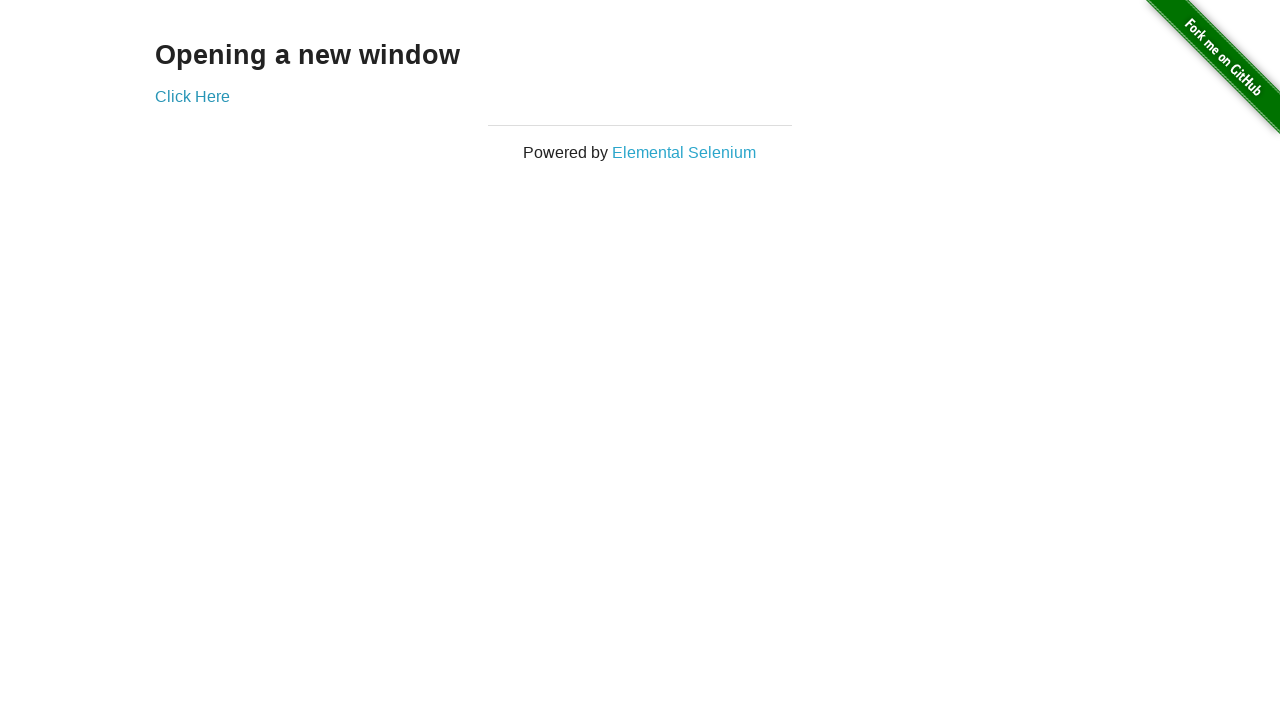

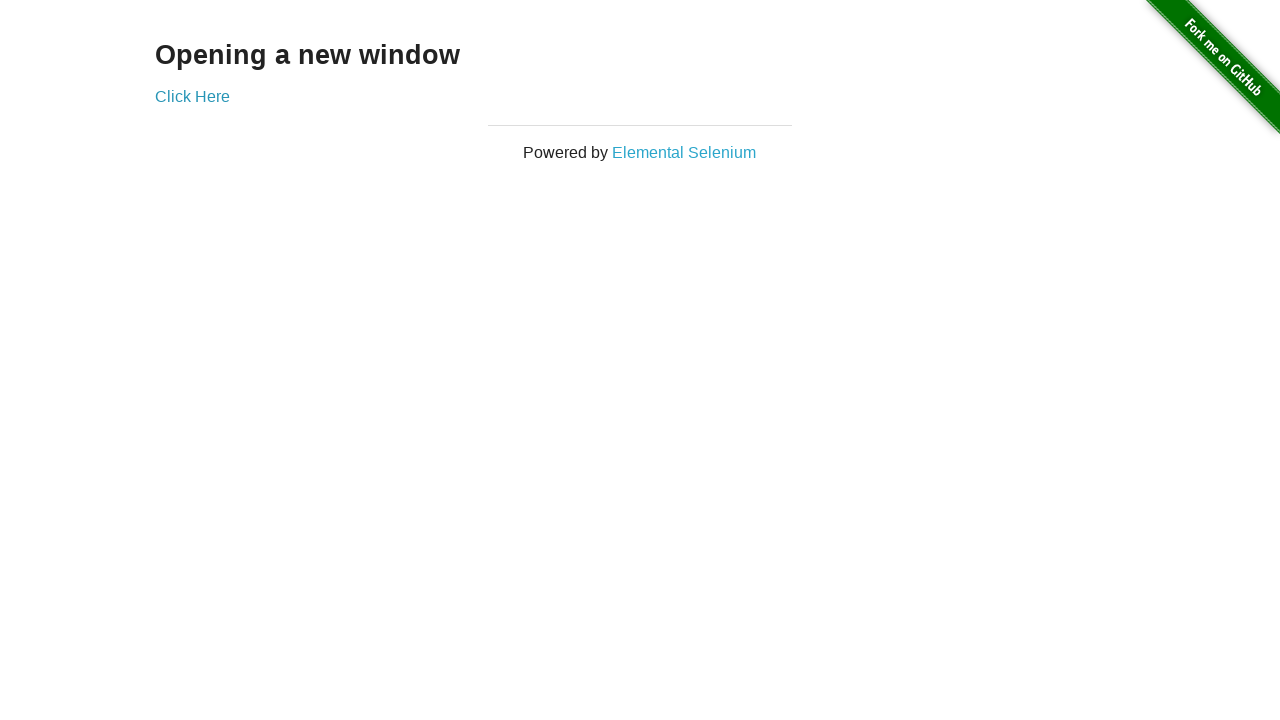